Navigates to CoinMarketCap Russian page, scrolls to load dynamic content, and verifies cryptocurrency listings are displayed

Starting URL: https://coinmarketcap.com/ru/

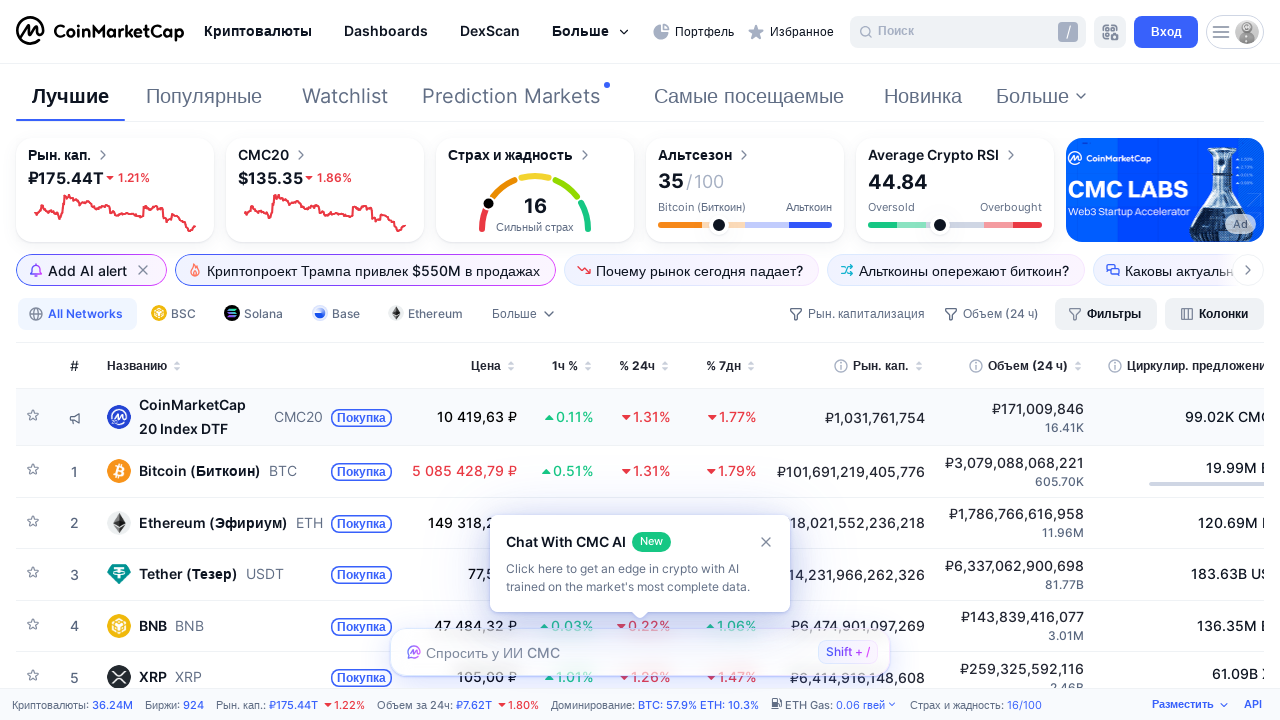

Scrolled down 1024px to load dynamic cryptocurrency content
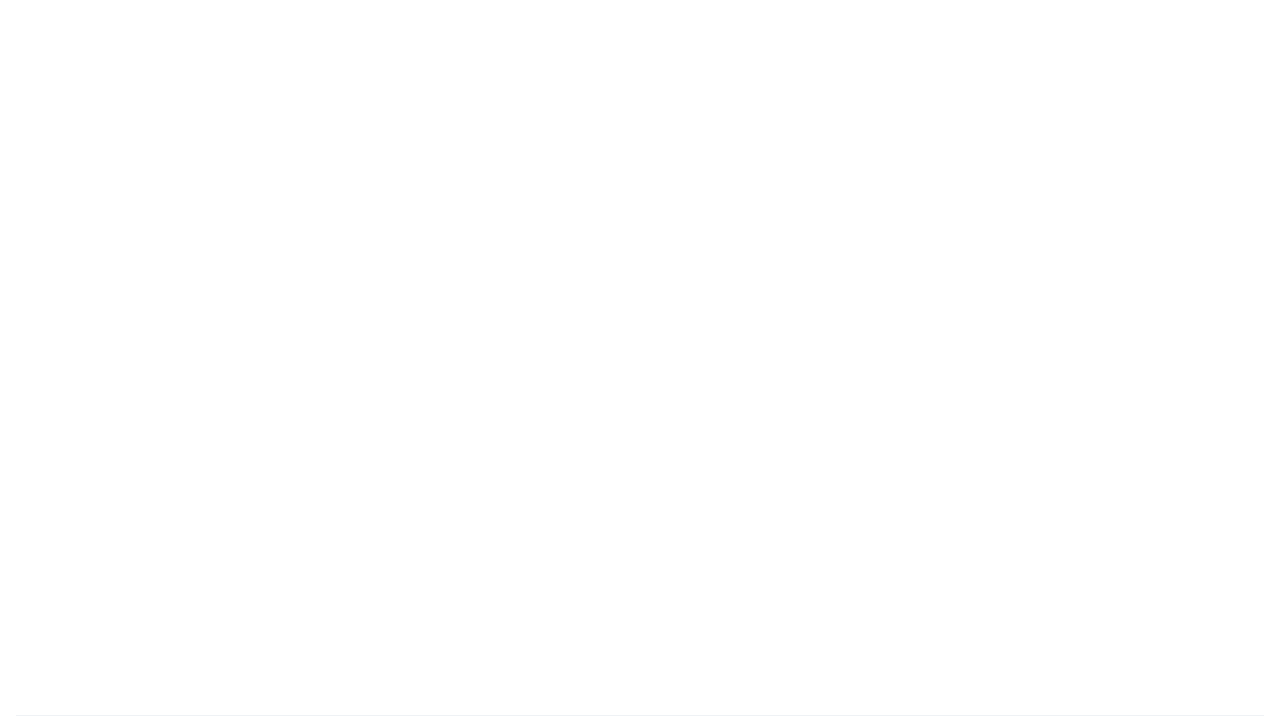

Waited 1 second for content to load
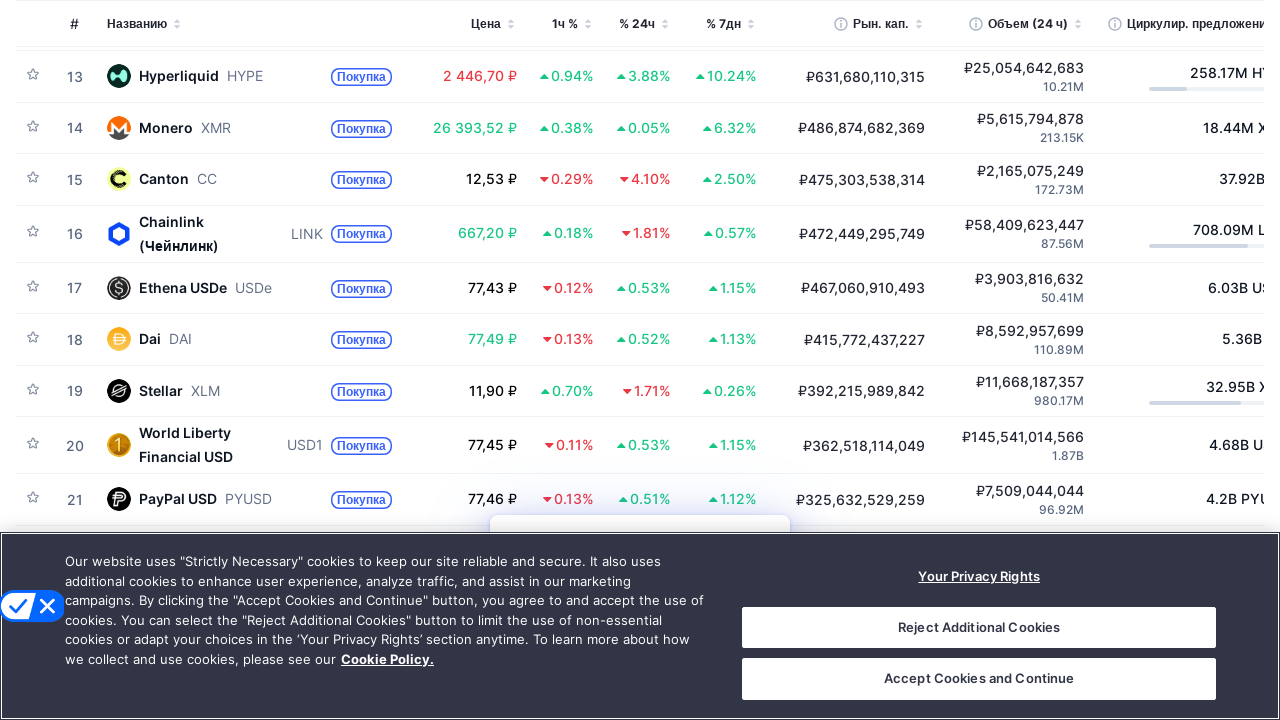

Scrolled down 1024px to load dynamic cryptocurrency content
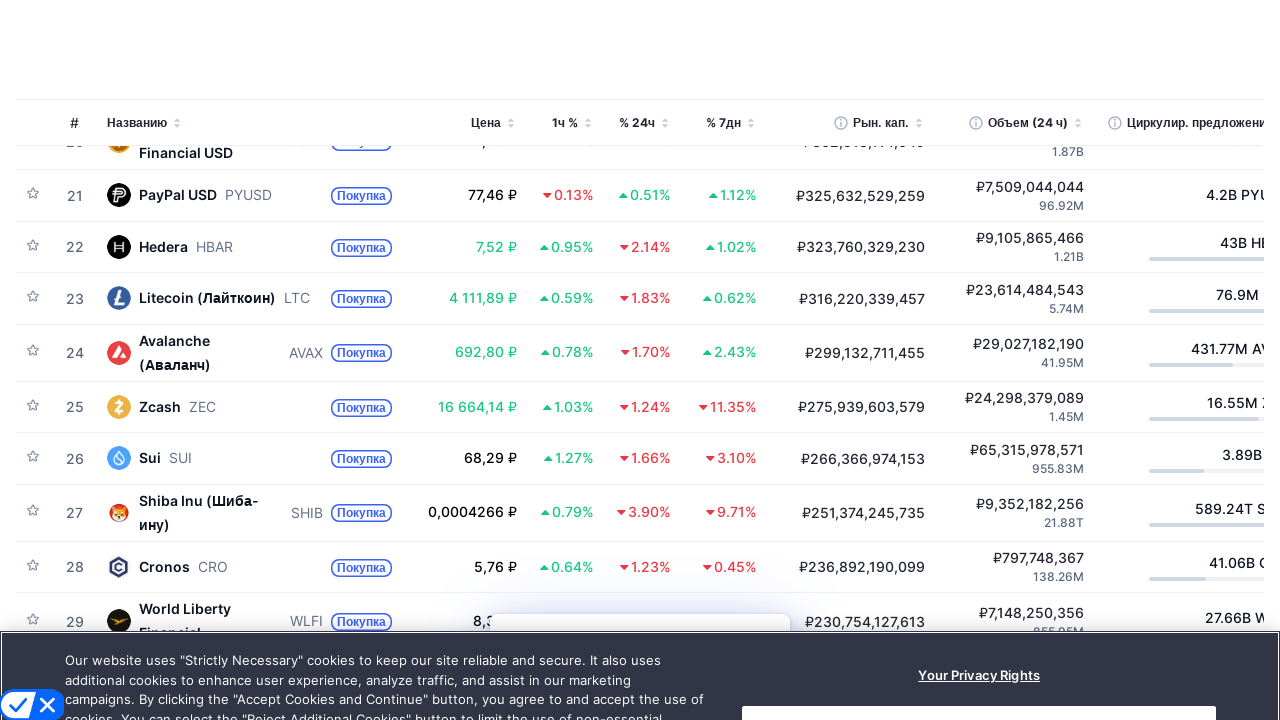

Waited 1 second for content to load
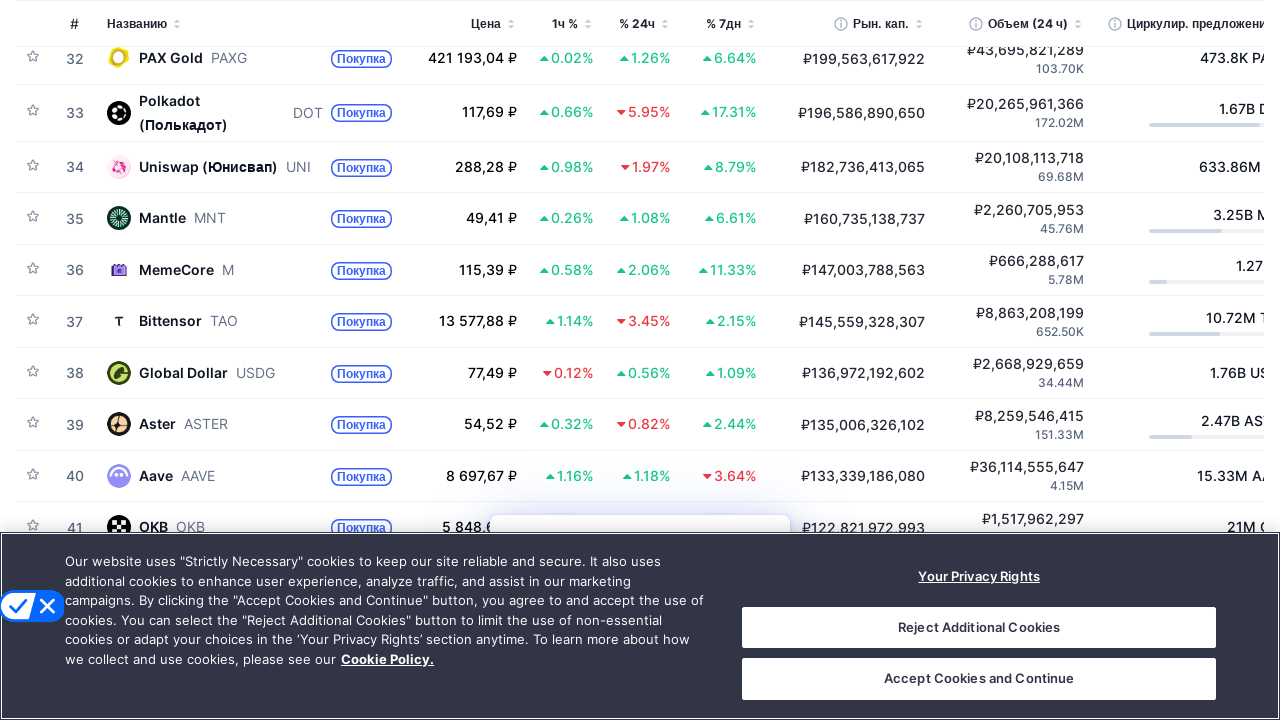

Scrolled down 1024px to load dynamic cryptocurrency content
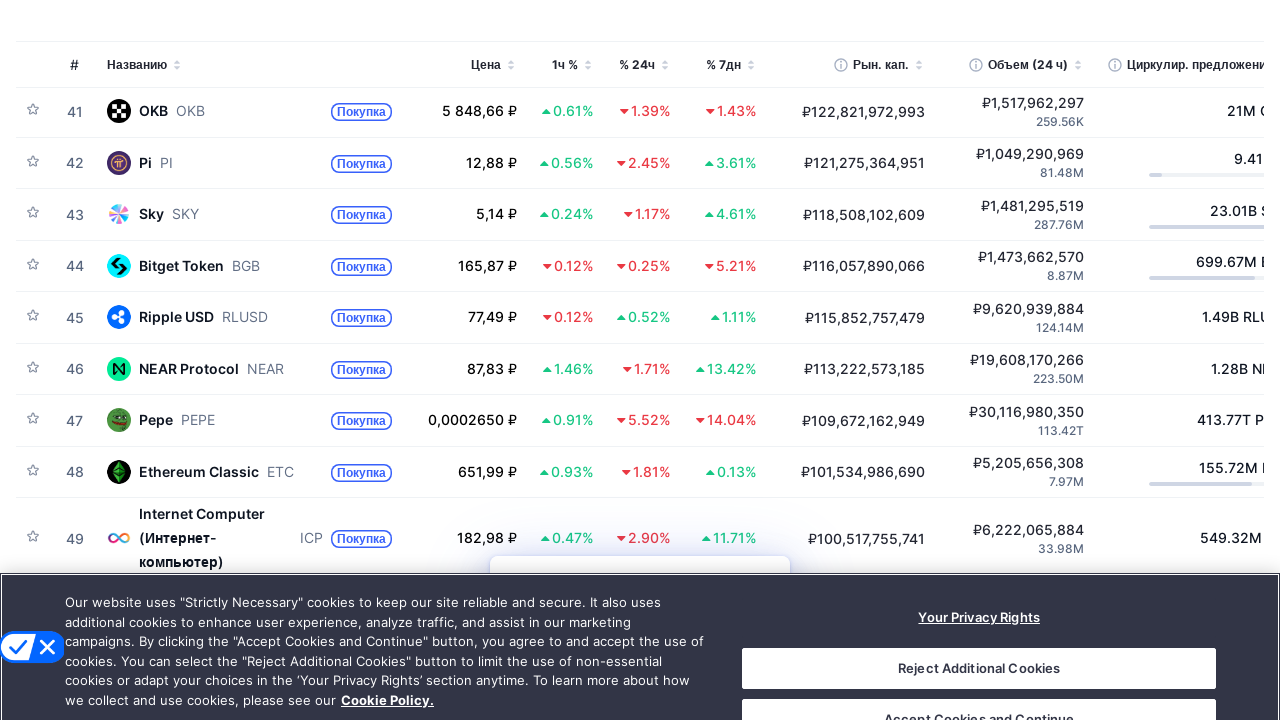

Waited 1 second for content to load
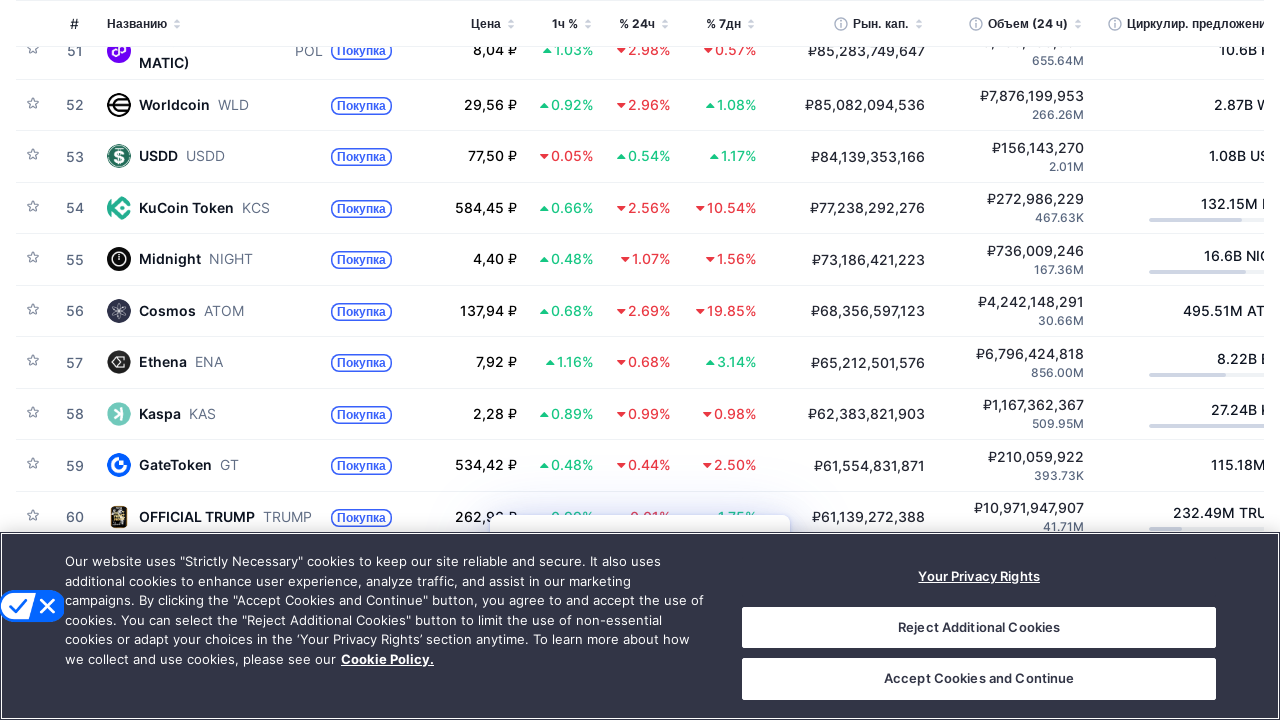

Scrolled down 1024px to load dynamic cryptocurrency content
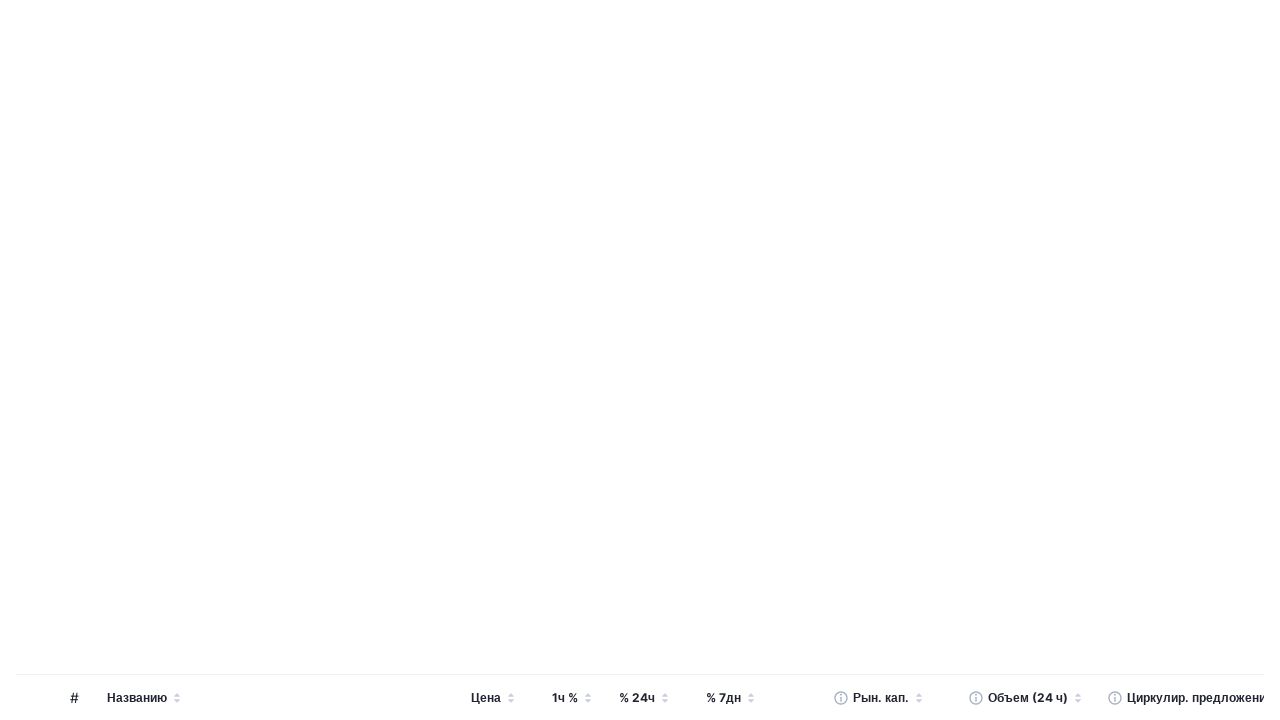

Waited 1 second for content to load
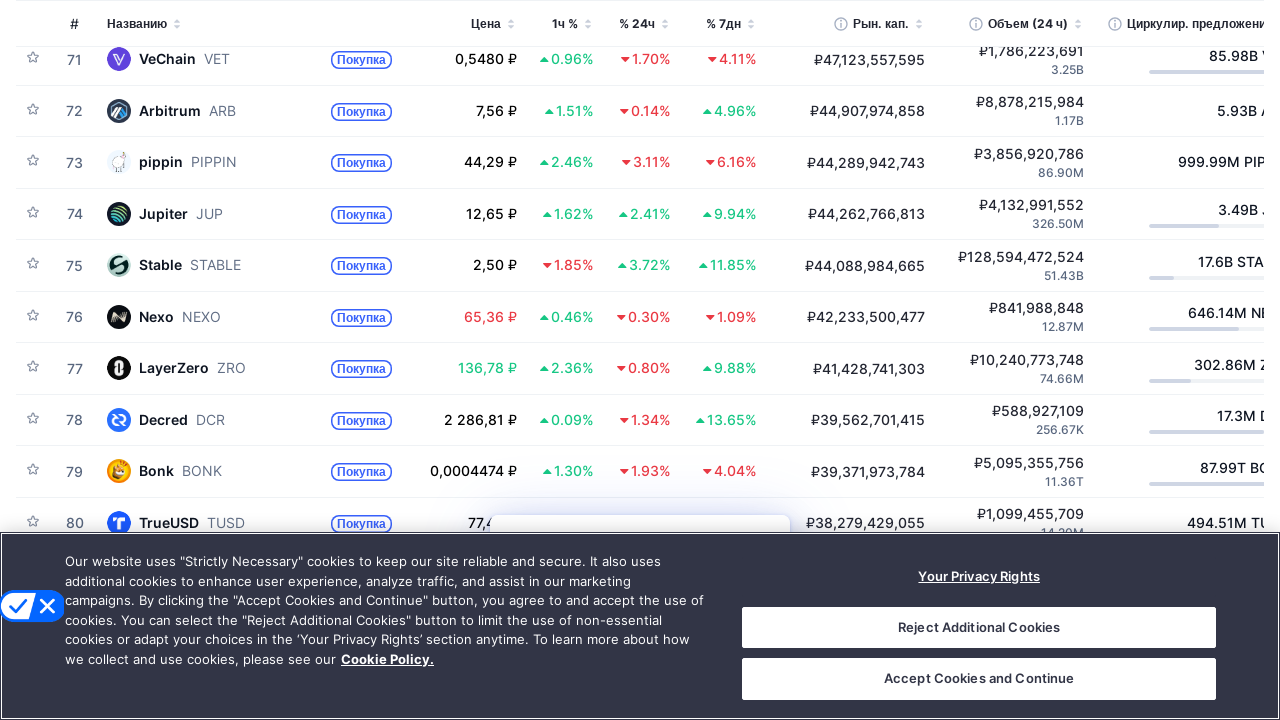

Scrolled down 1024px to load dynamic cryptocurrency content
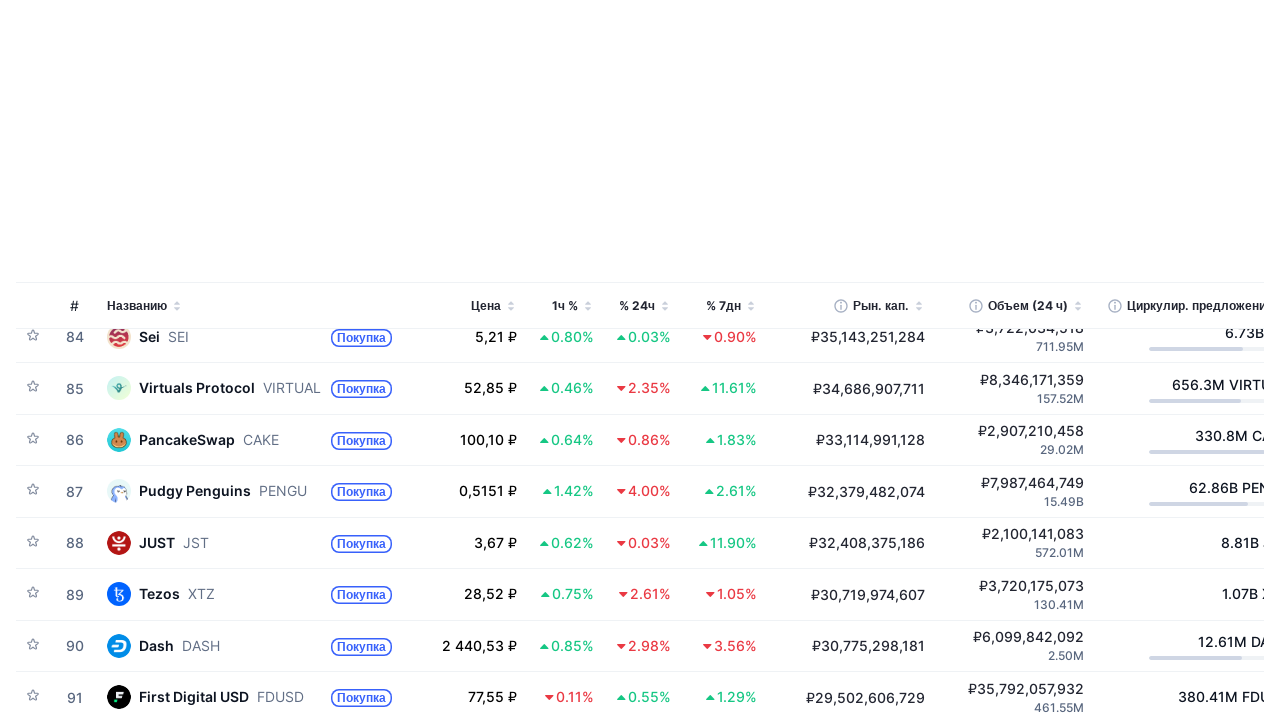

Waited 1 second for content to load
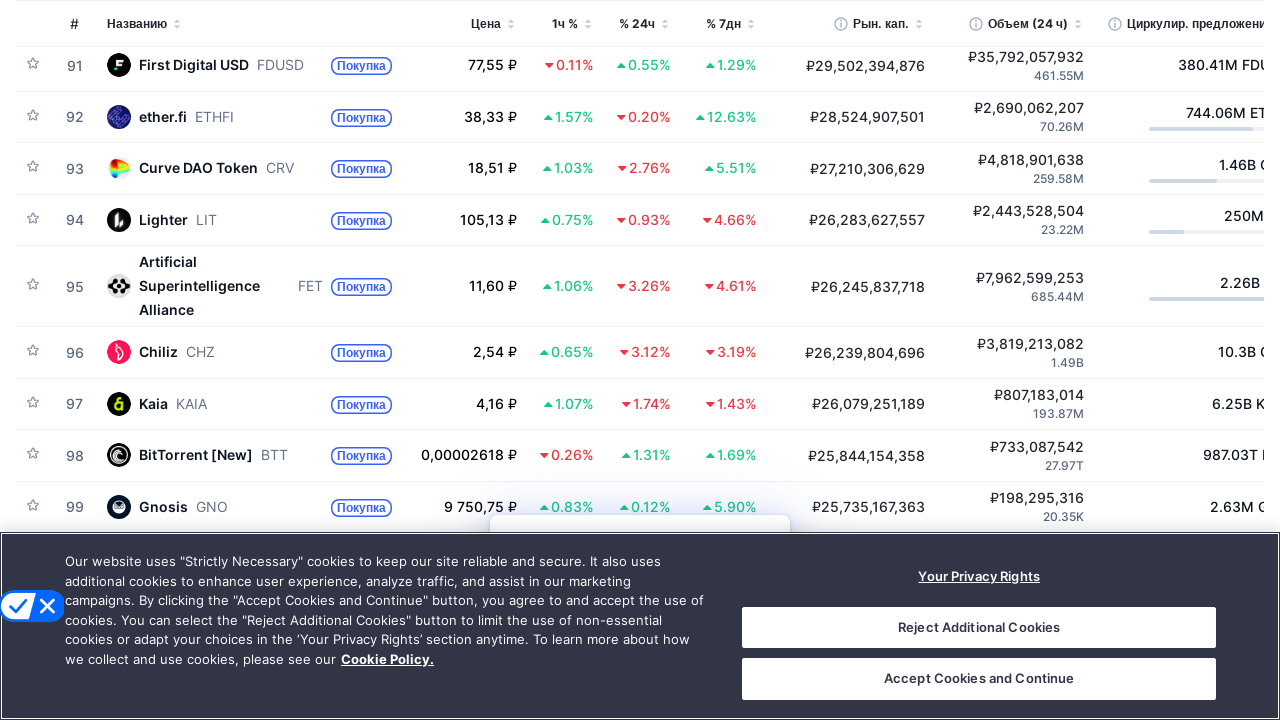

Cryptocurrency table rows loaded
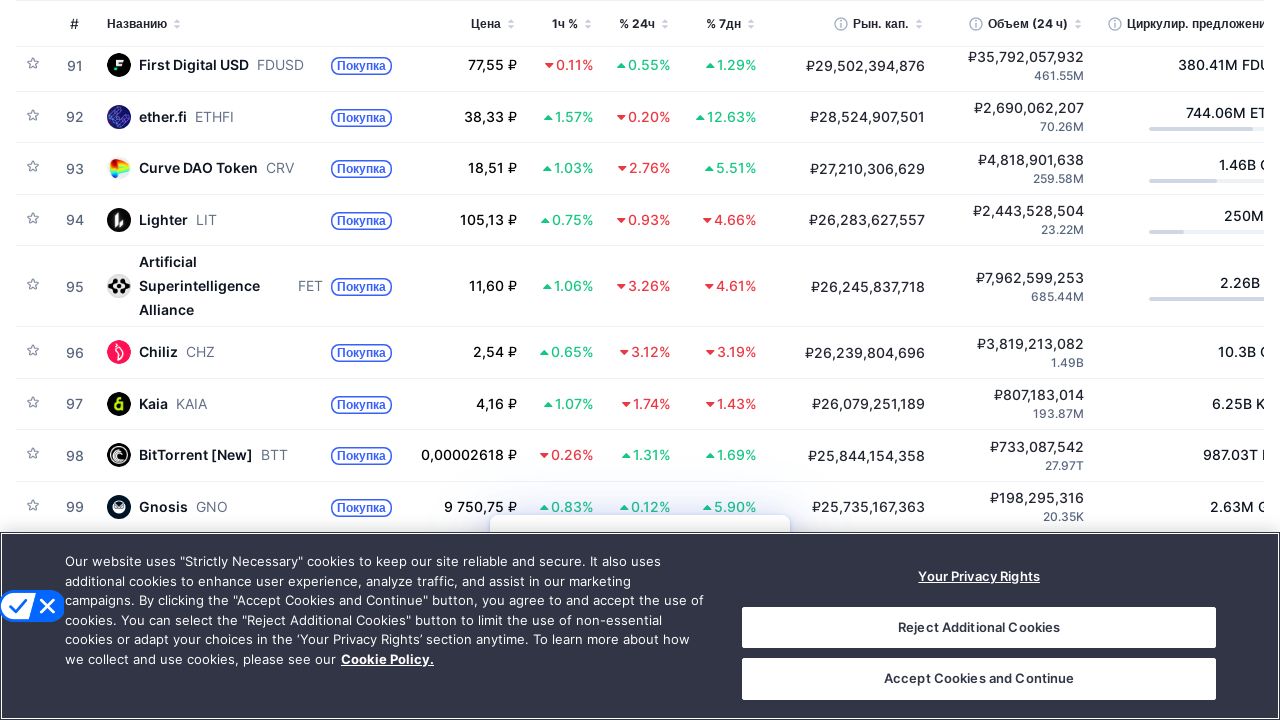

Cryptocurrency name elements are visible
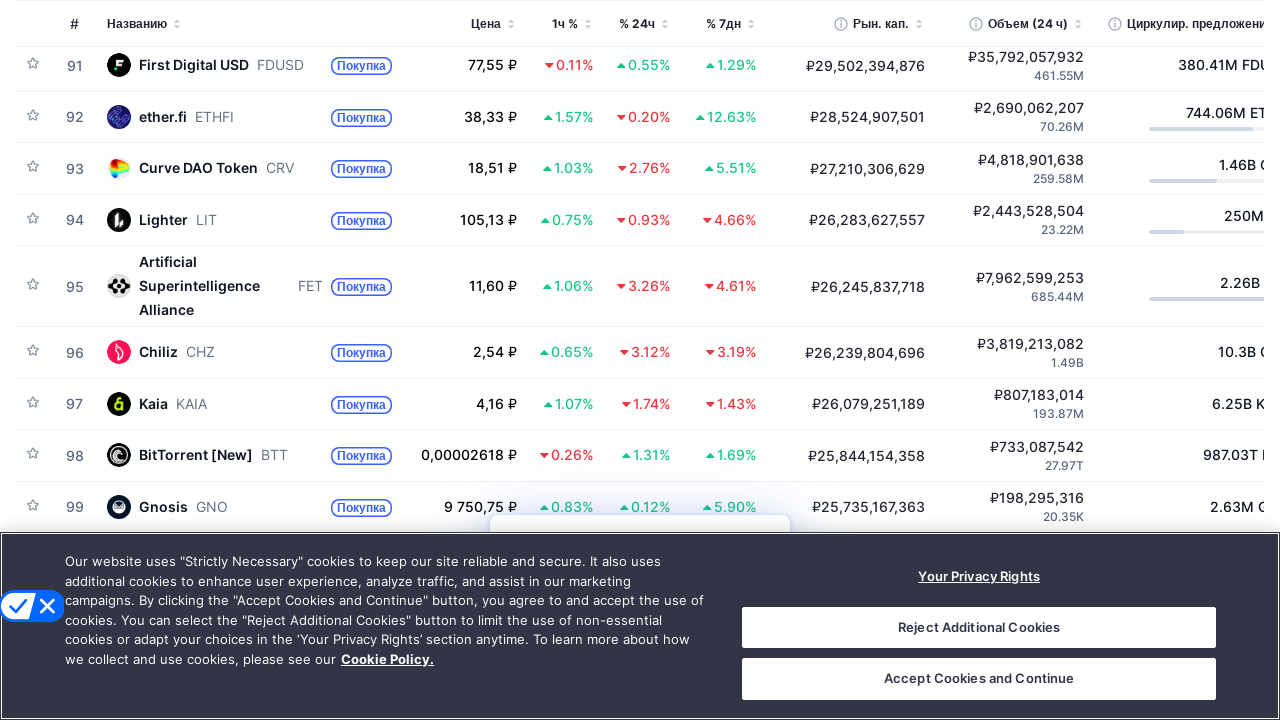

Market cap elements are visible - cryptocurrency listings verified
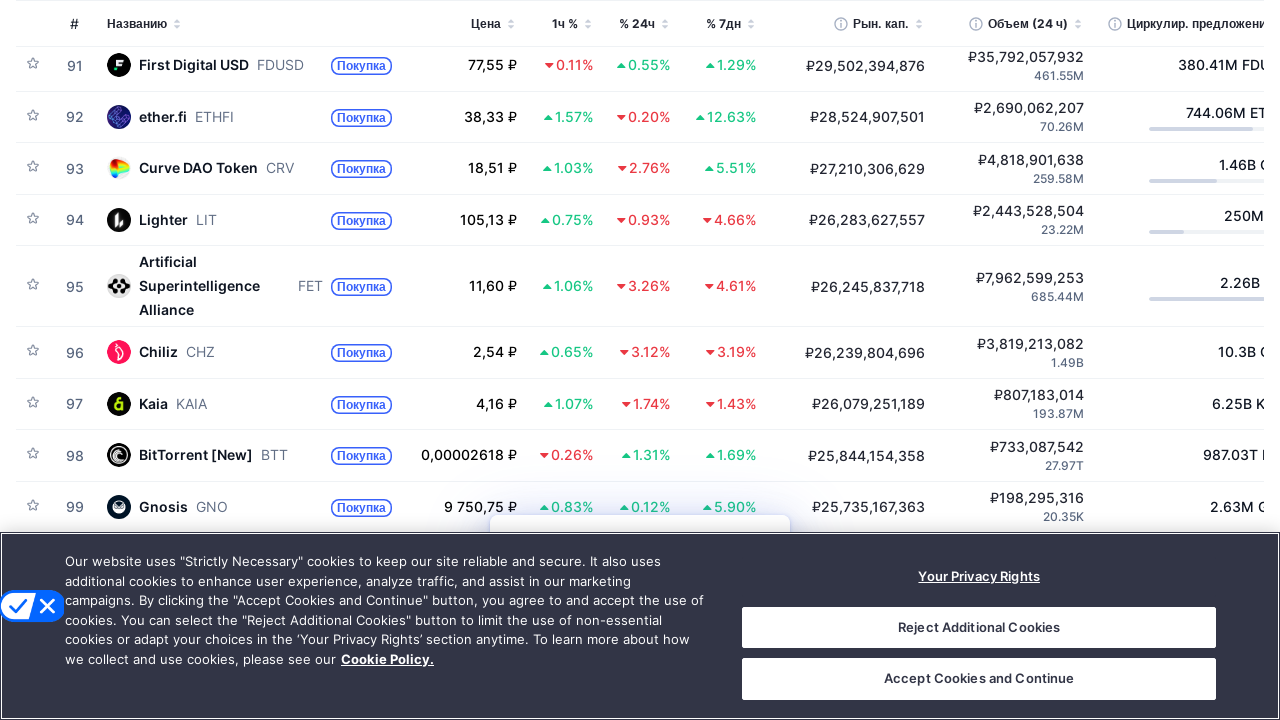

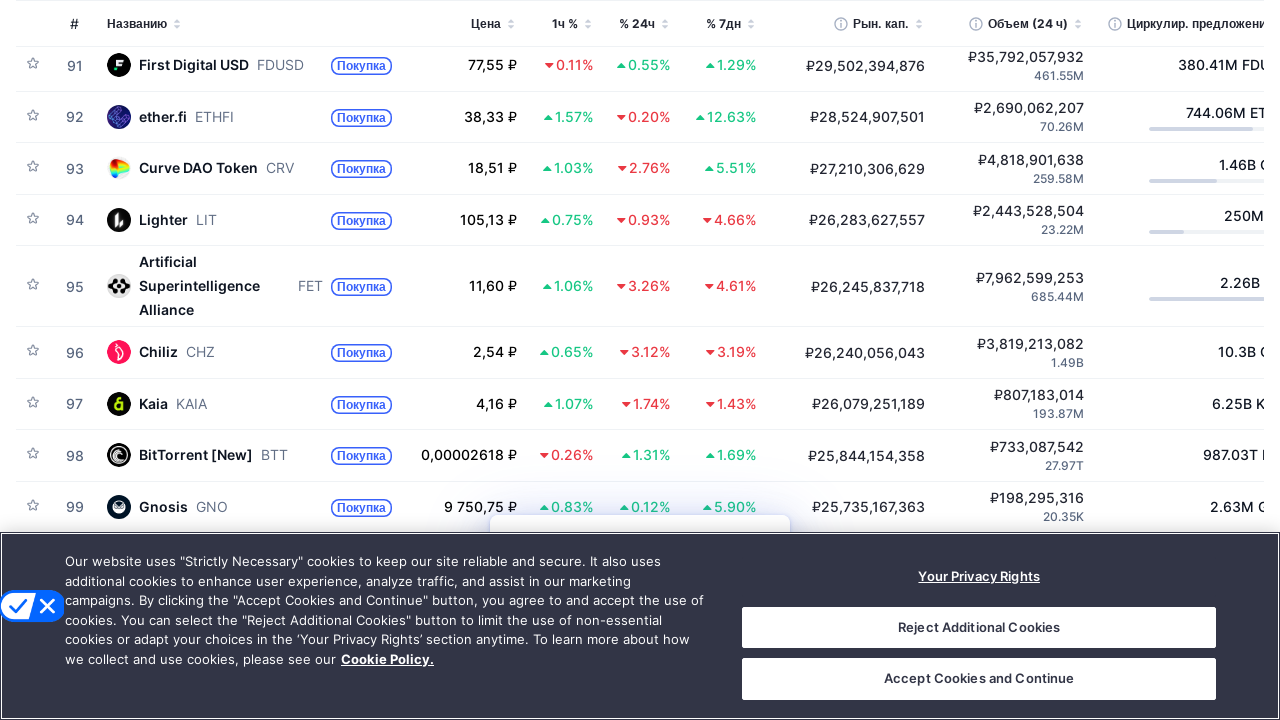